Navigates to GoDaddy India website and validates that the page title matches the expected value

Starting URL: https://www.godaddy.com/en-in

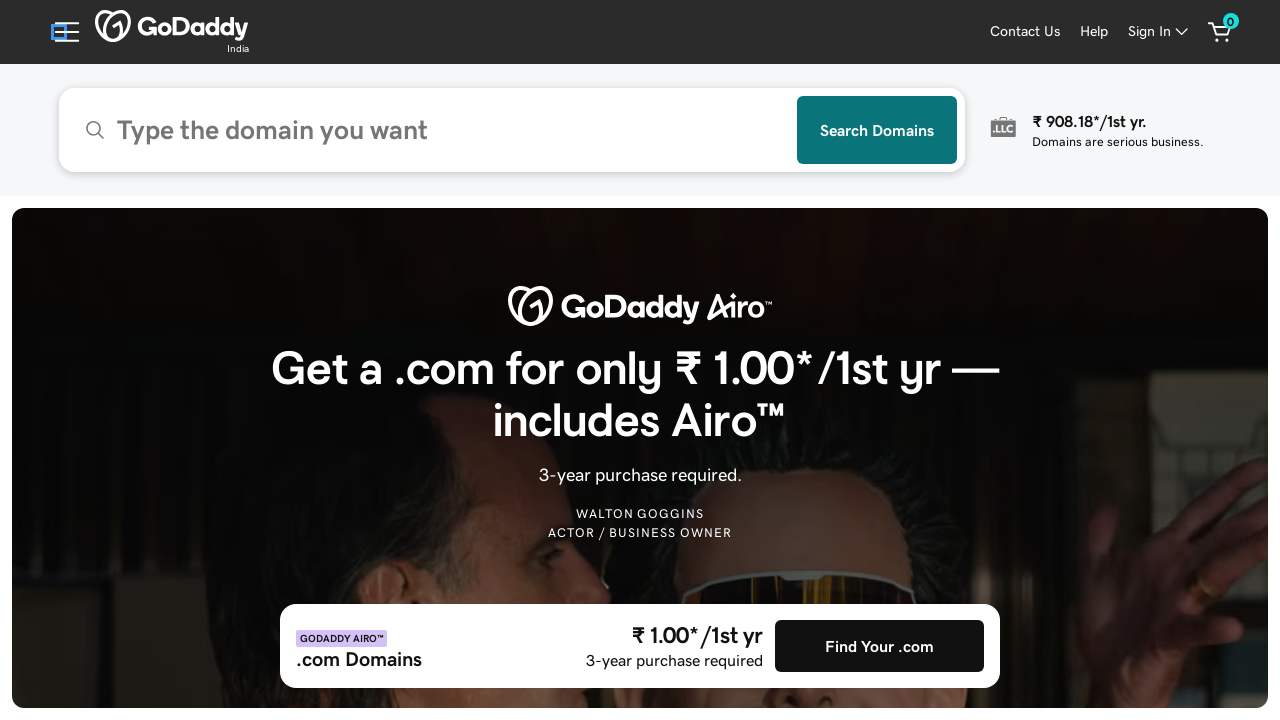

Waited for page to load completely (domcontentloaded state)
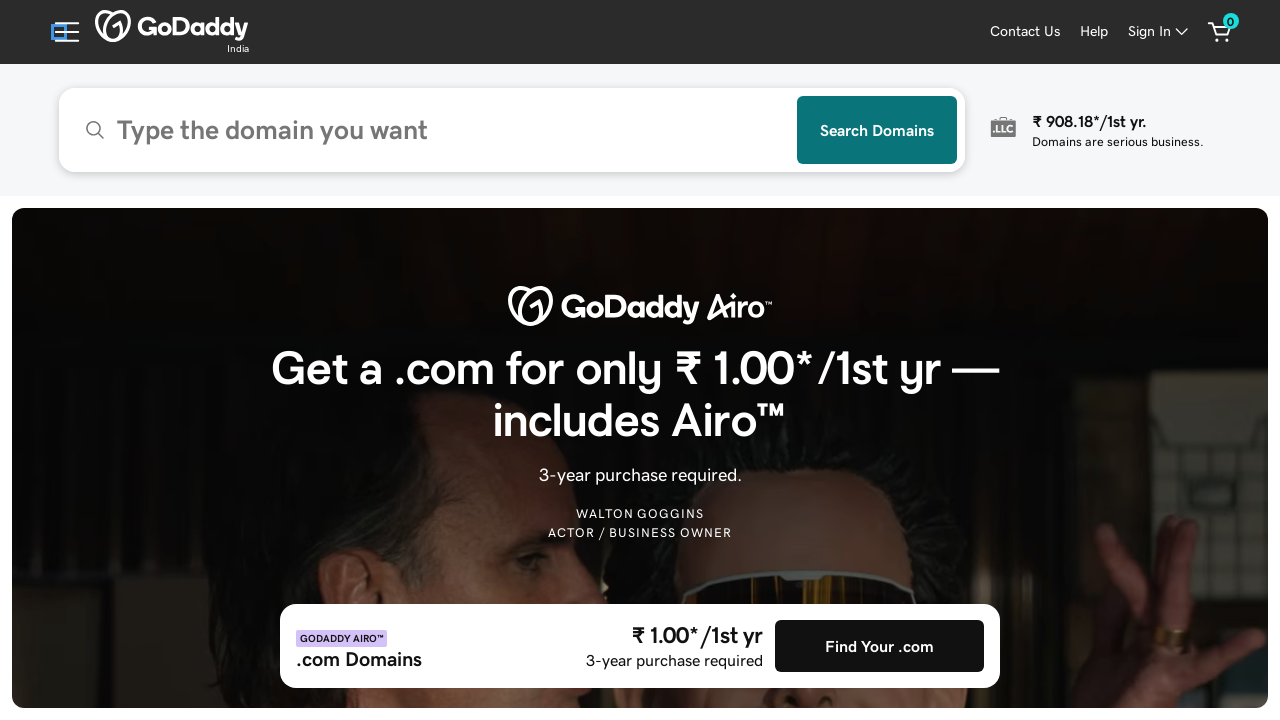

Retrieved page title
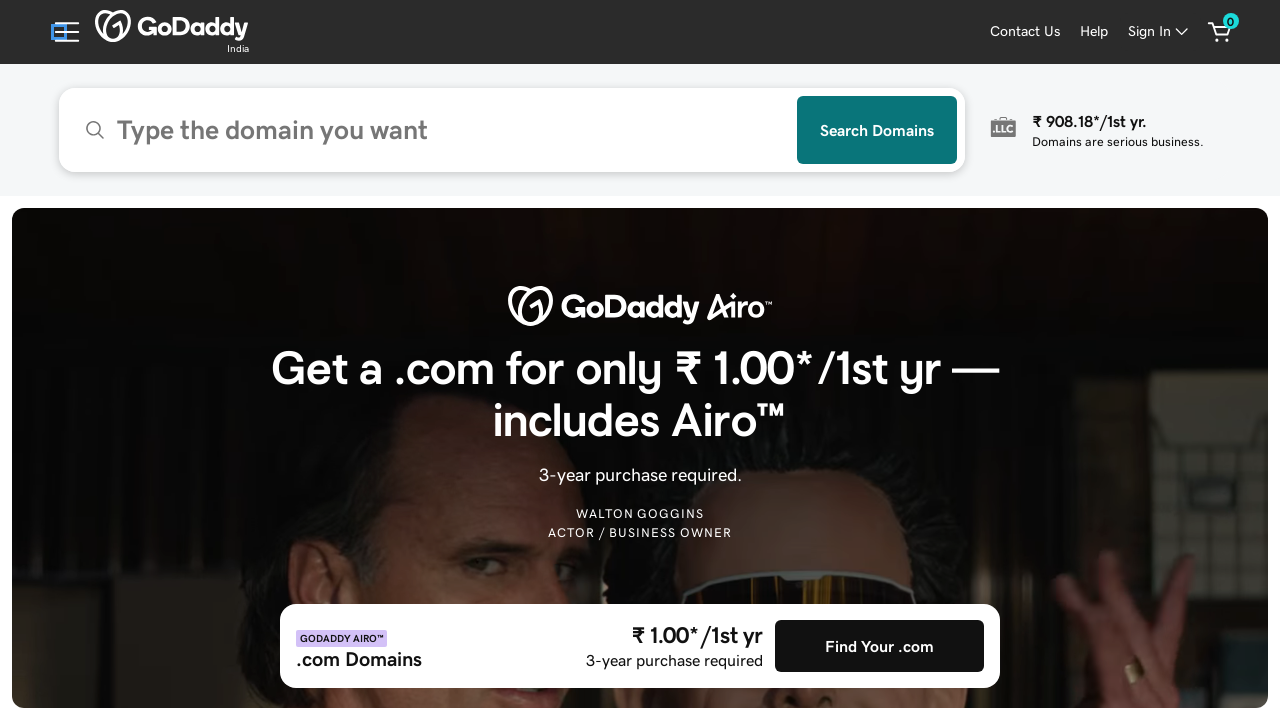

Validated page title matches expected value: 'Domain Names, Websites, Hosting & Online Marketing Tools - GoDaddy IN'
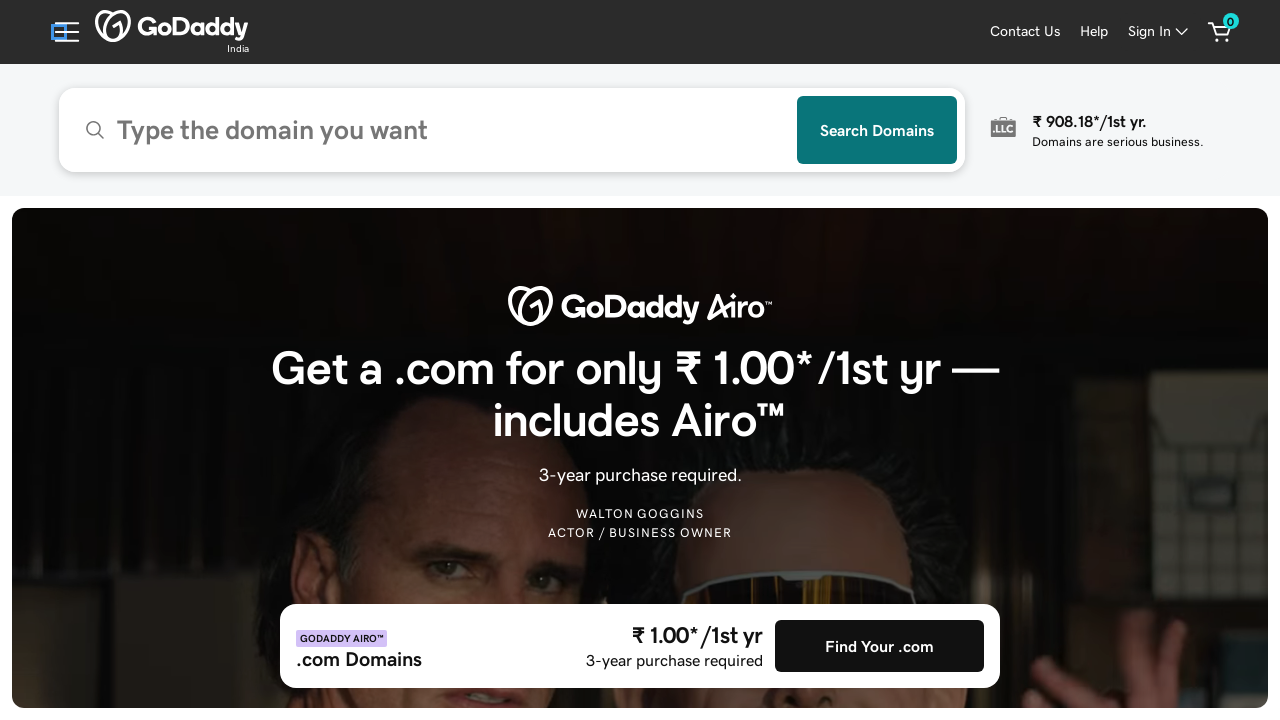

Printed page title: 'Domain Names, Websites, Hosting & Online Marketing Tools - GoDaddy IN'
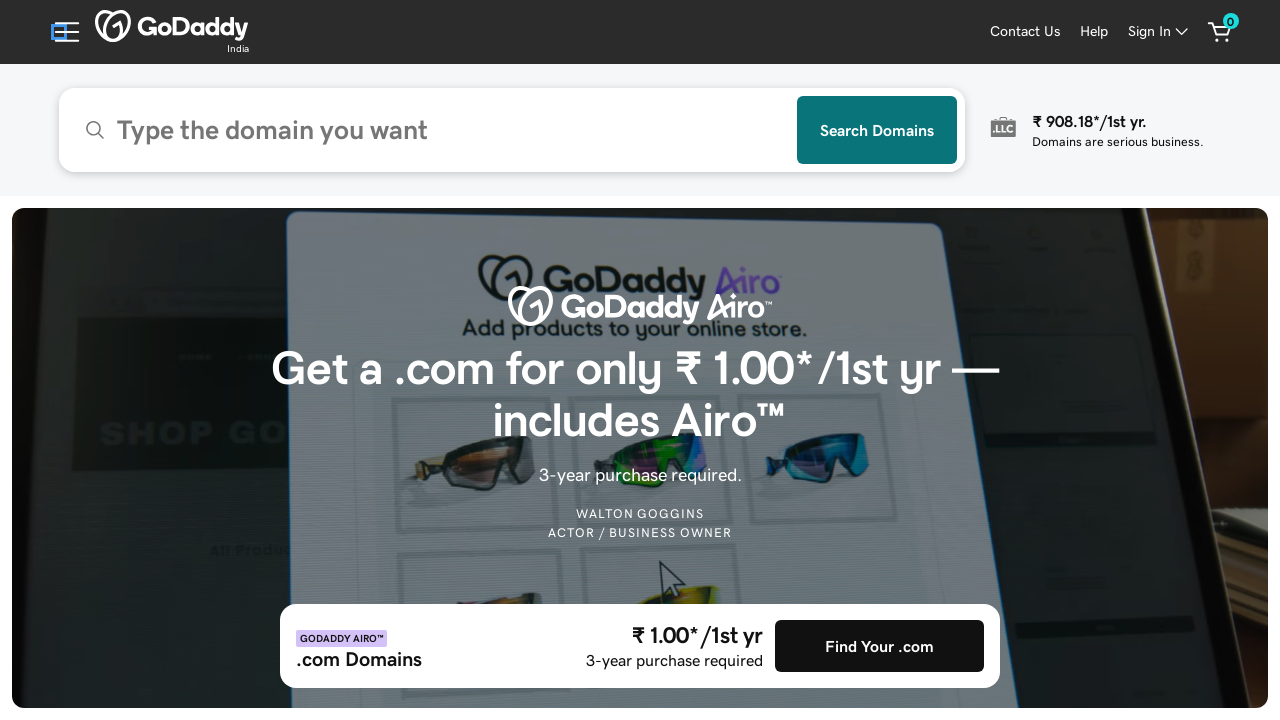

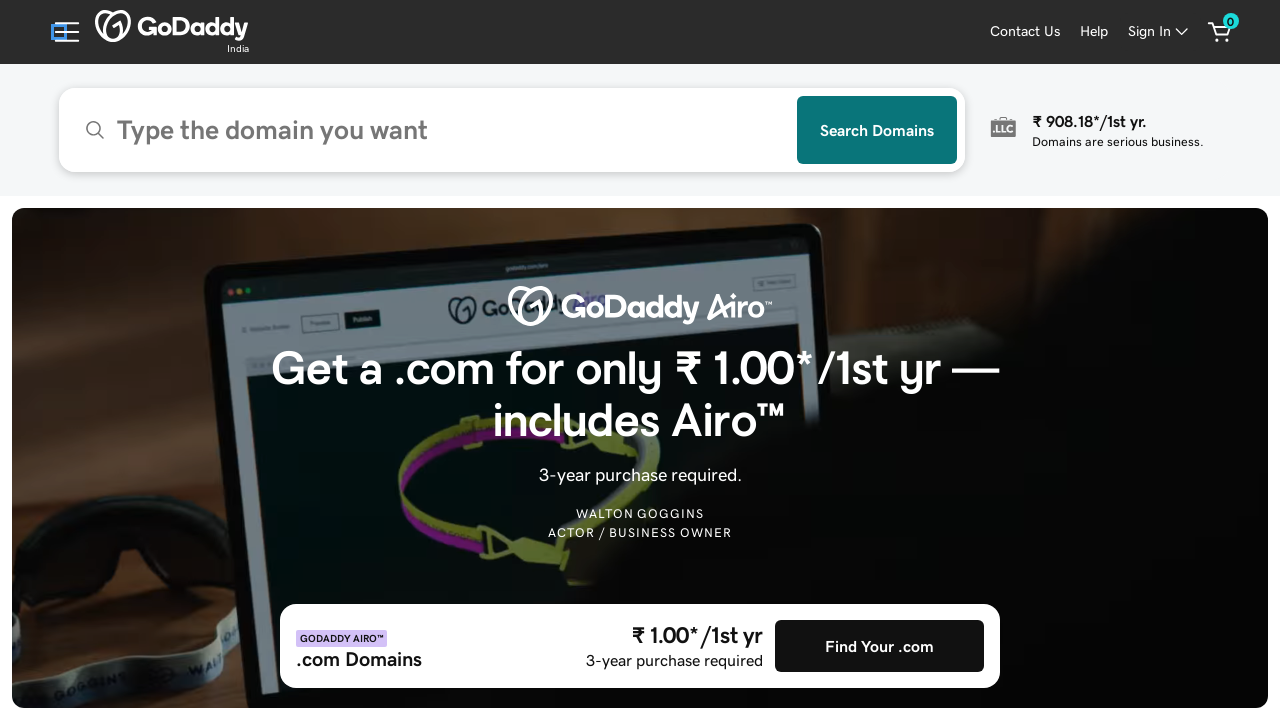